Tests a registration form by filling out all fields (first name, last name, username, email, password, phone, gender, date of birth, department, job title, programming language) and submitting, then verifies a success message is displayed.

Starting URL: https://practice.cydeo.com/registration_form

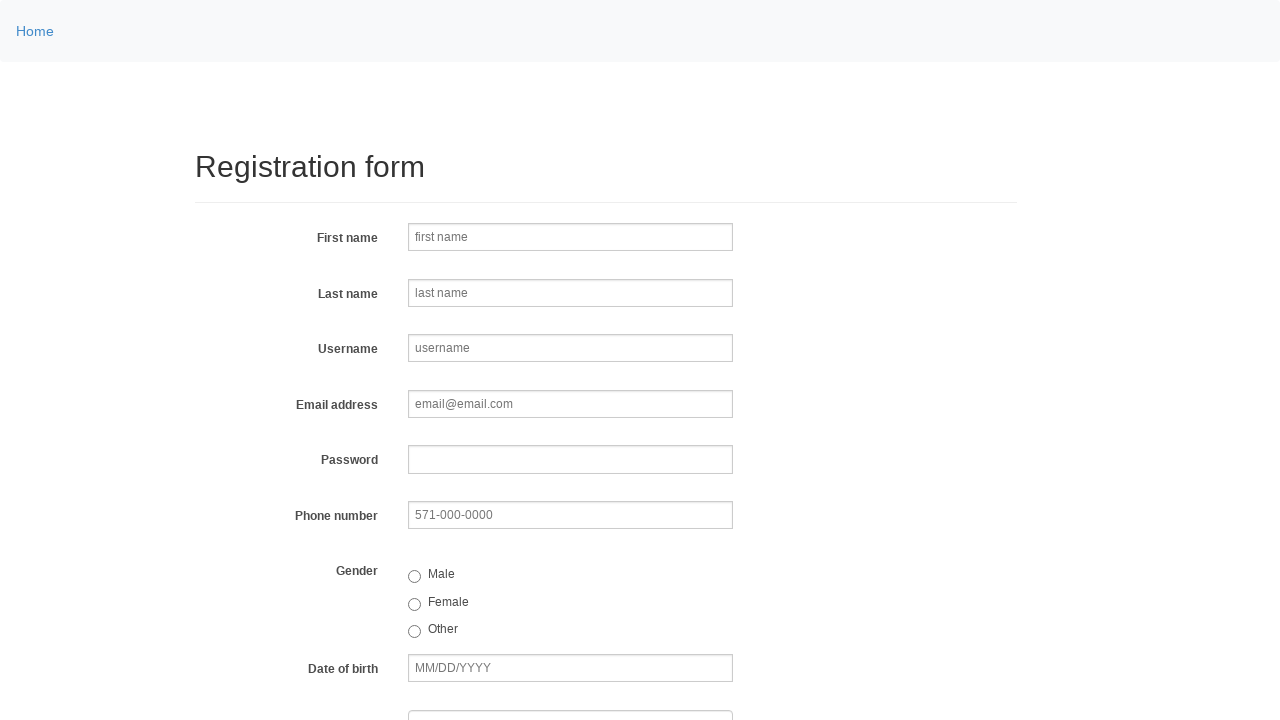

Filled first name field with 'JANE' on input[name='firstname']
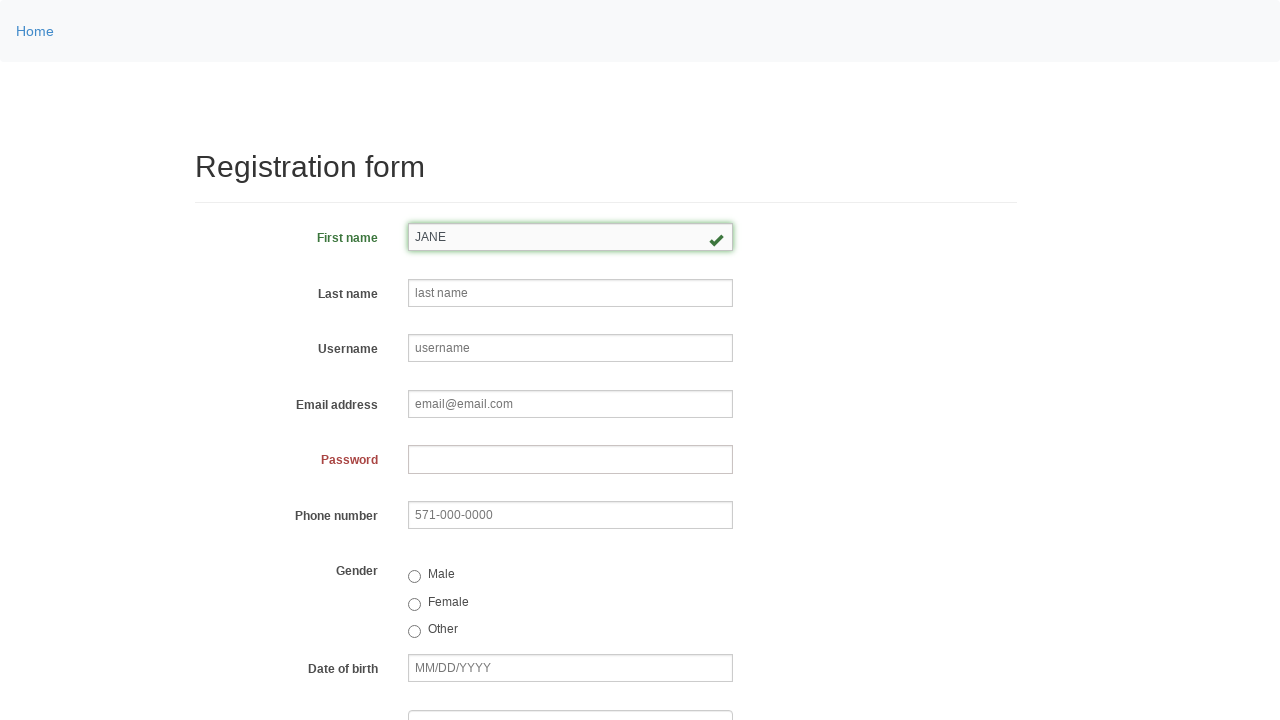

Filled last name field with 'DOE' on input[name='lastname']
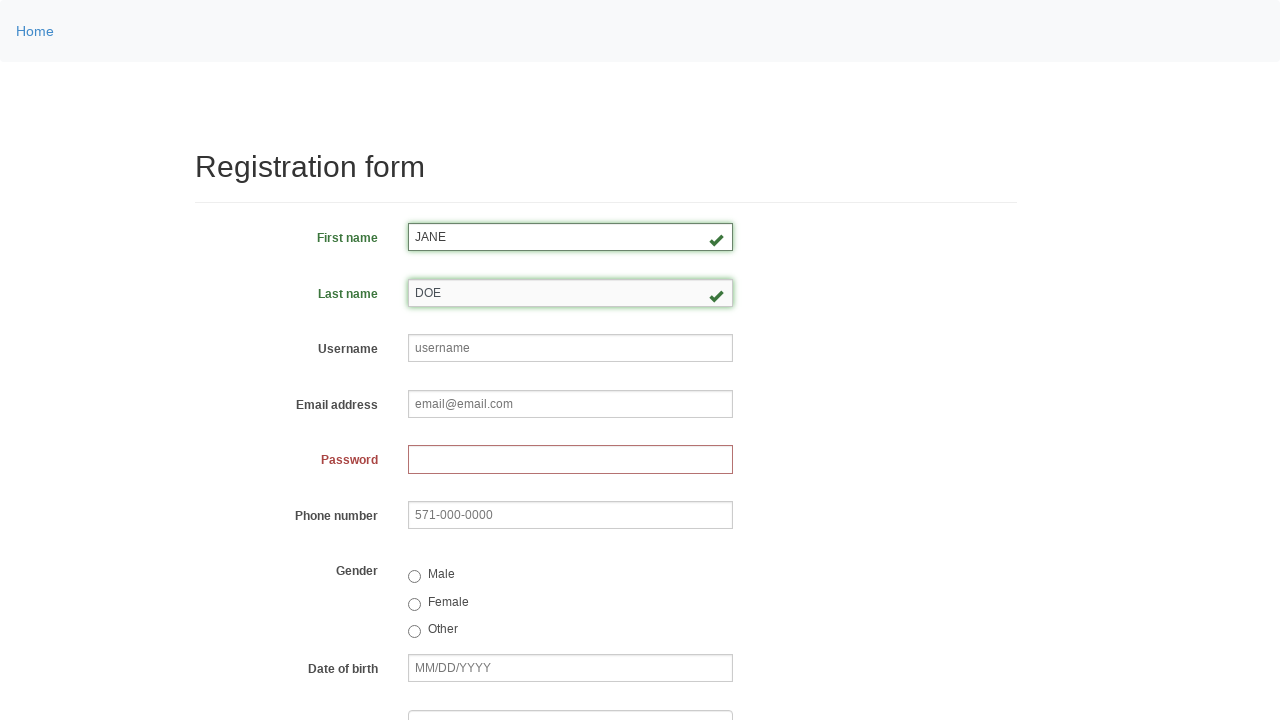

Filled username field with 'janedoe58' on input[name='username']
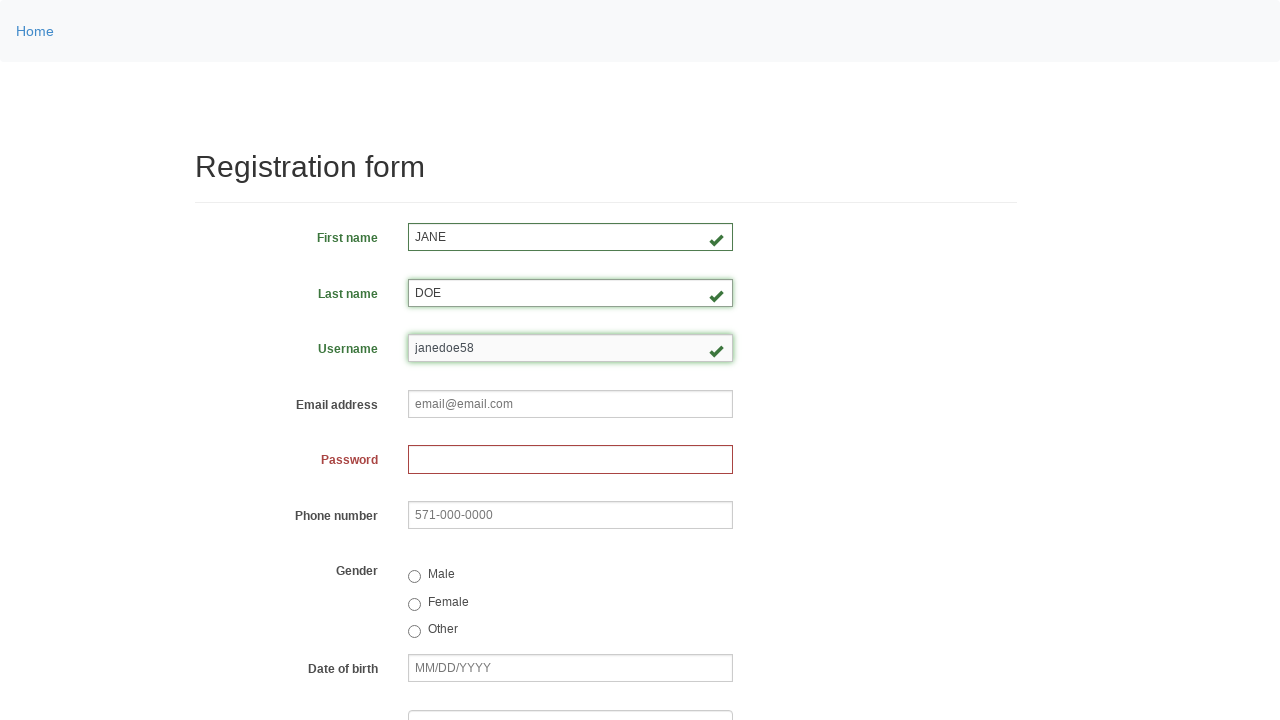

Filled email field with 'janedoe@example.com' on input[name='email']
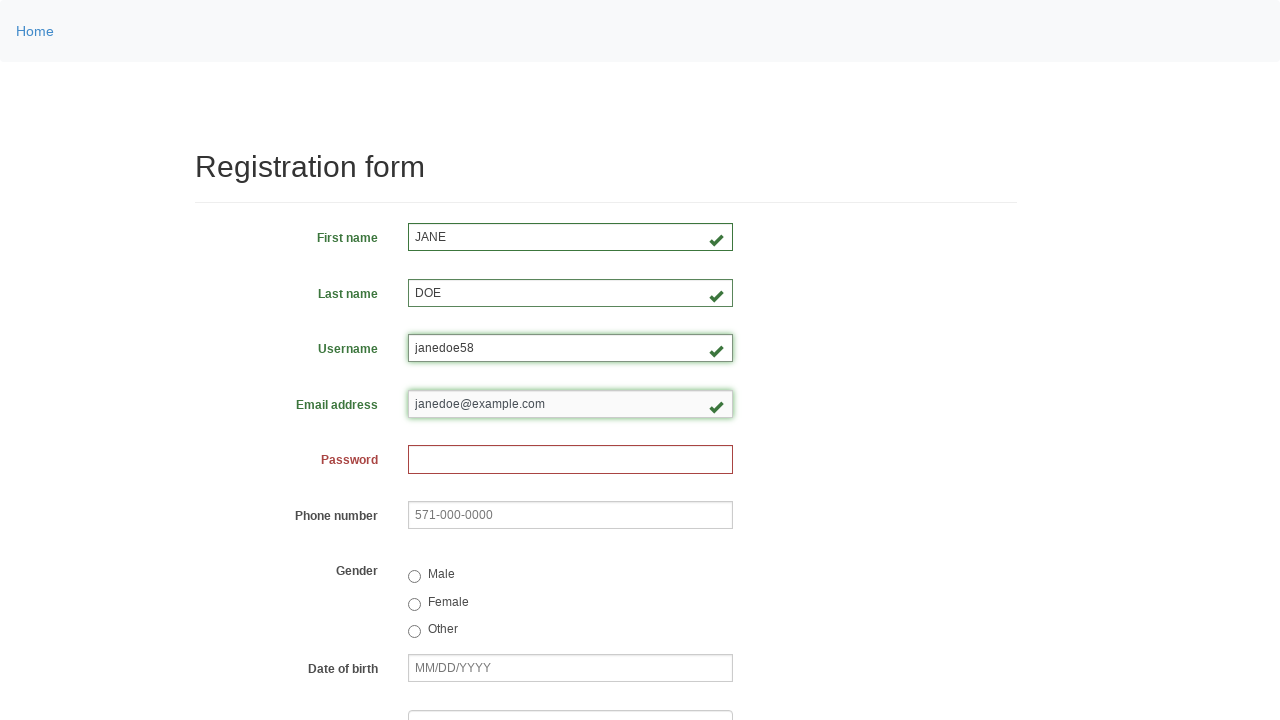

Filled password field with '1234567890' on input[name='password']
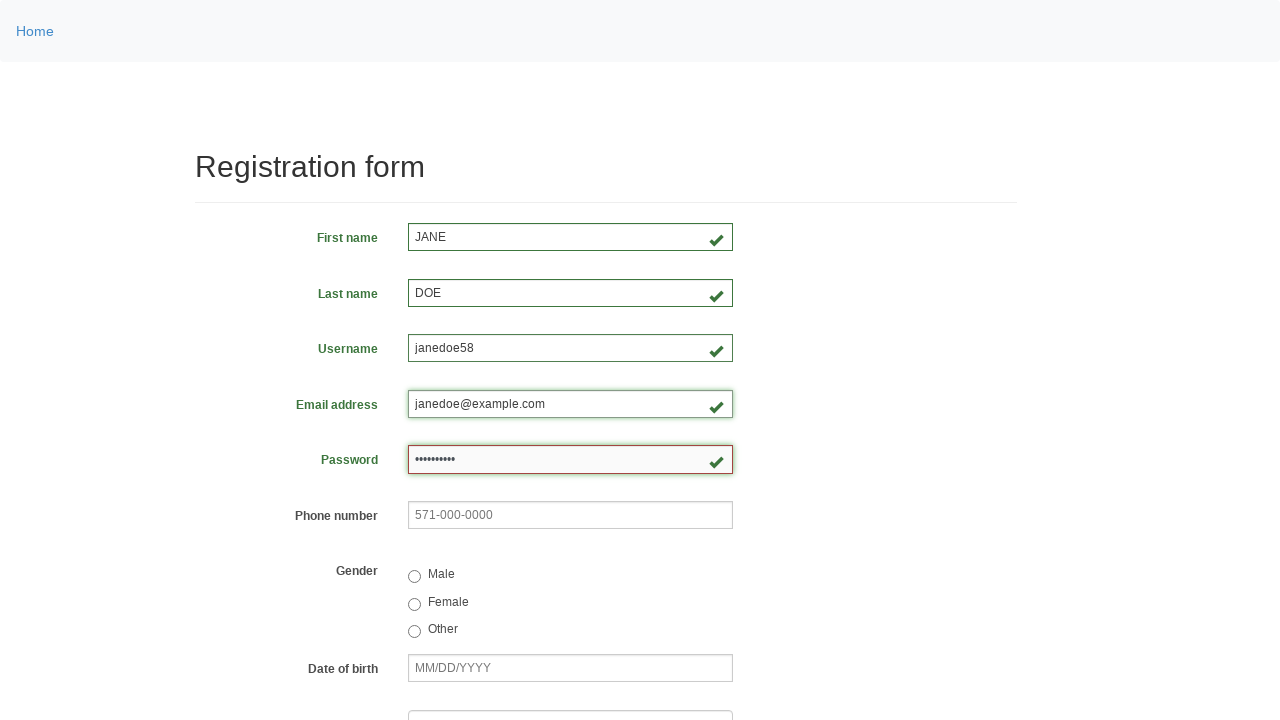

Filled phone field with '444-555-6666' on input[name='phone']
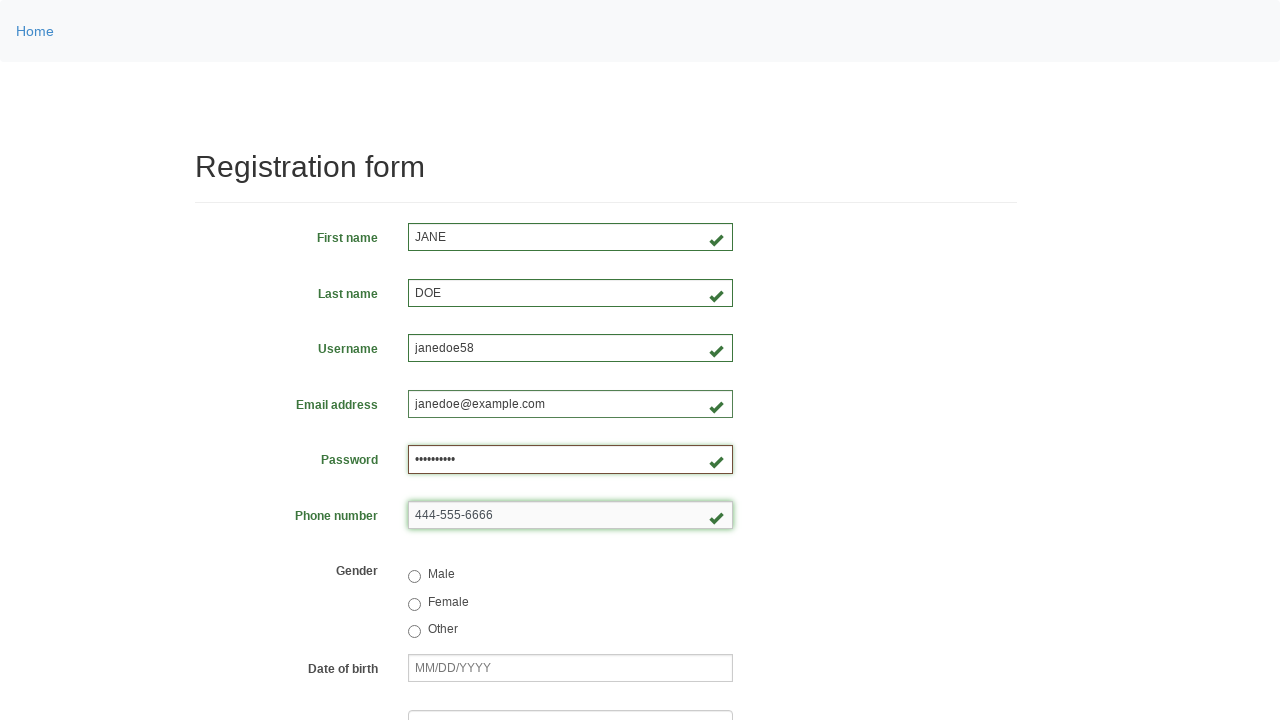

Selected female gender radio button at (414, 604) on input[value='female']
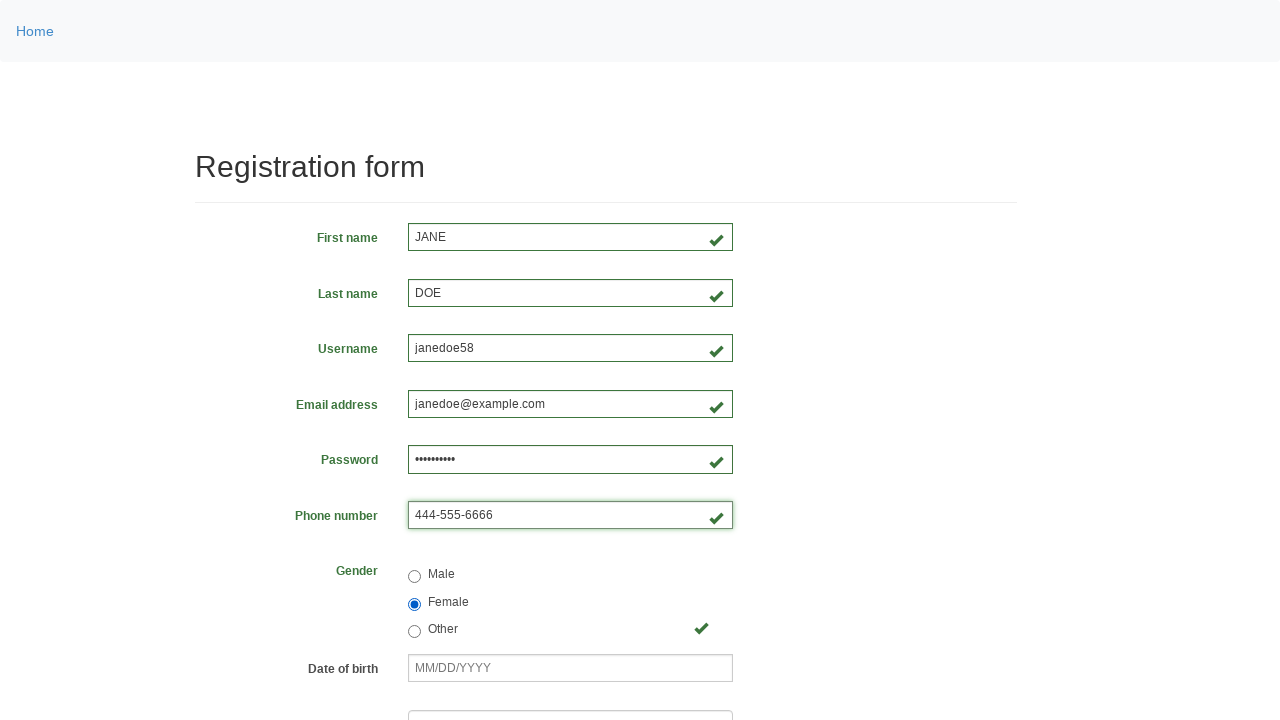

Filled date of birth field with '01/20/1980' on input[name='birthday']
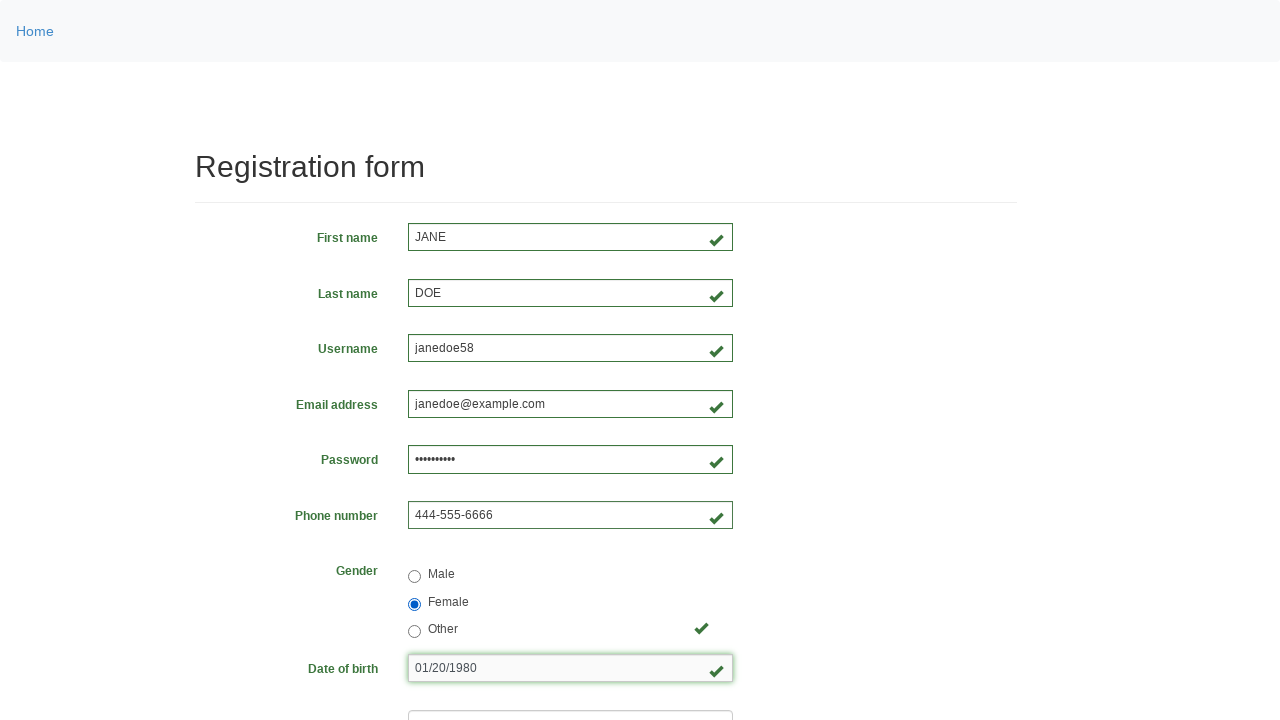

Selected 'DE' from department dropdown on select[name='department']
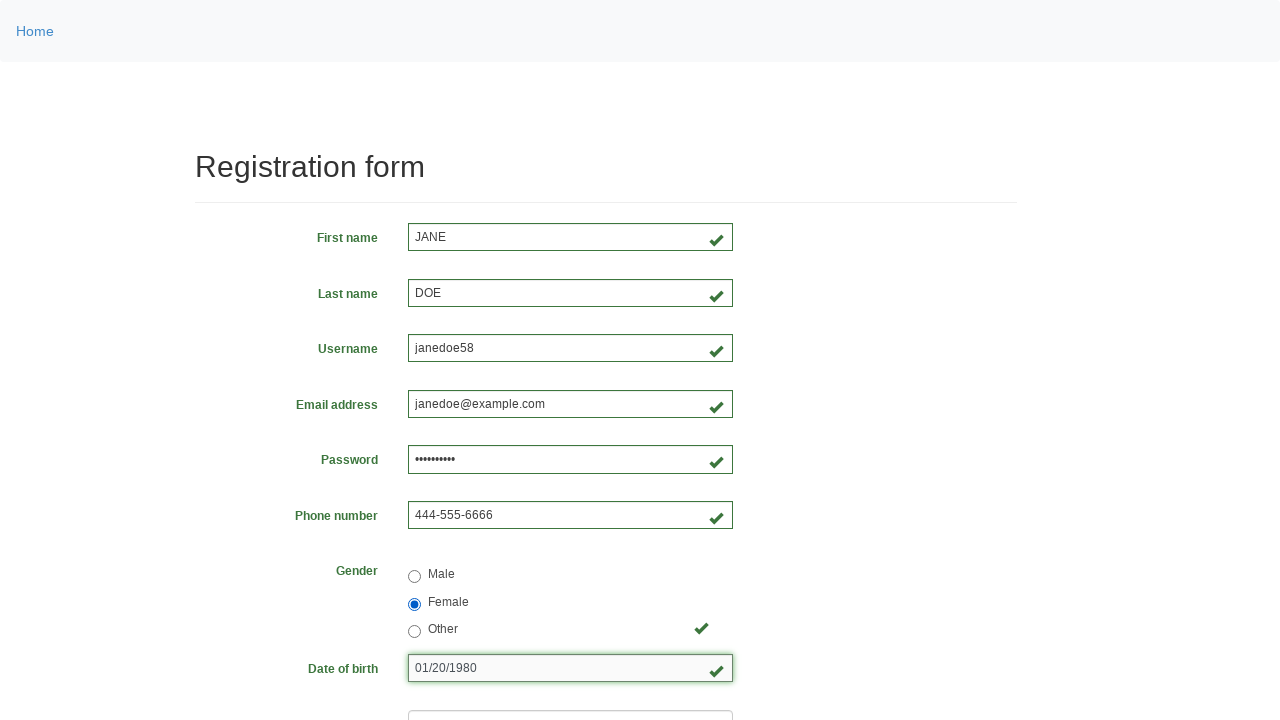

Selected 'SDET' from job title dropdown on select[name='job_title']
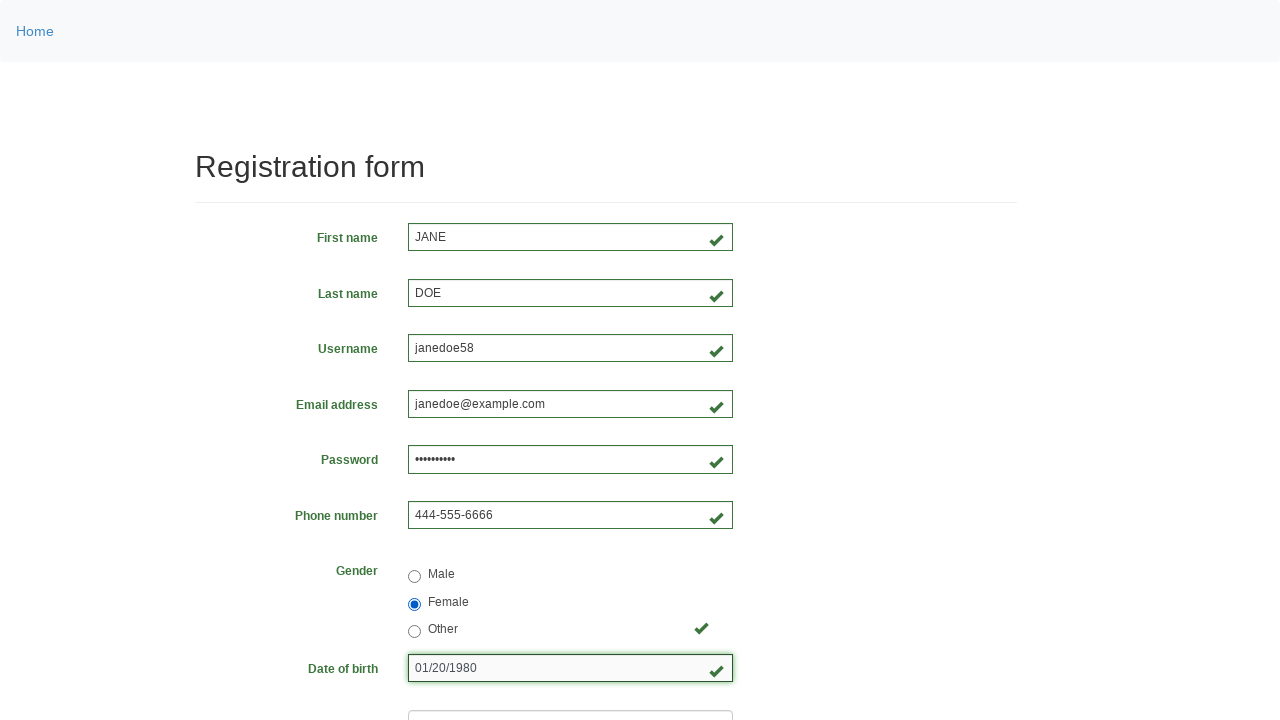

Selected Java programming language checkbox at (465, 468) on input[value='java']
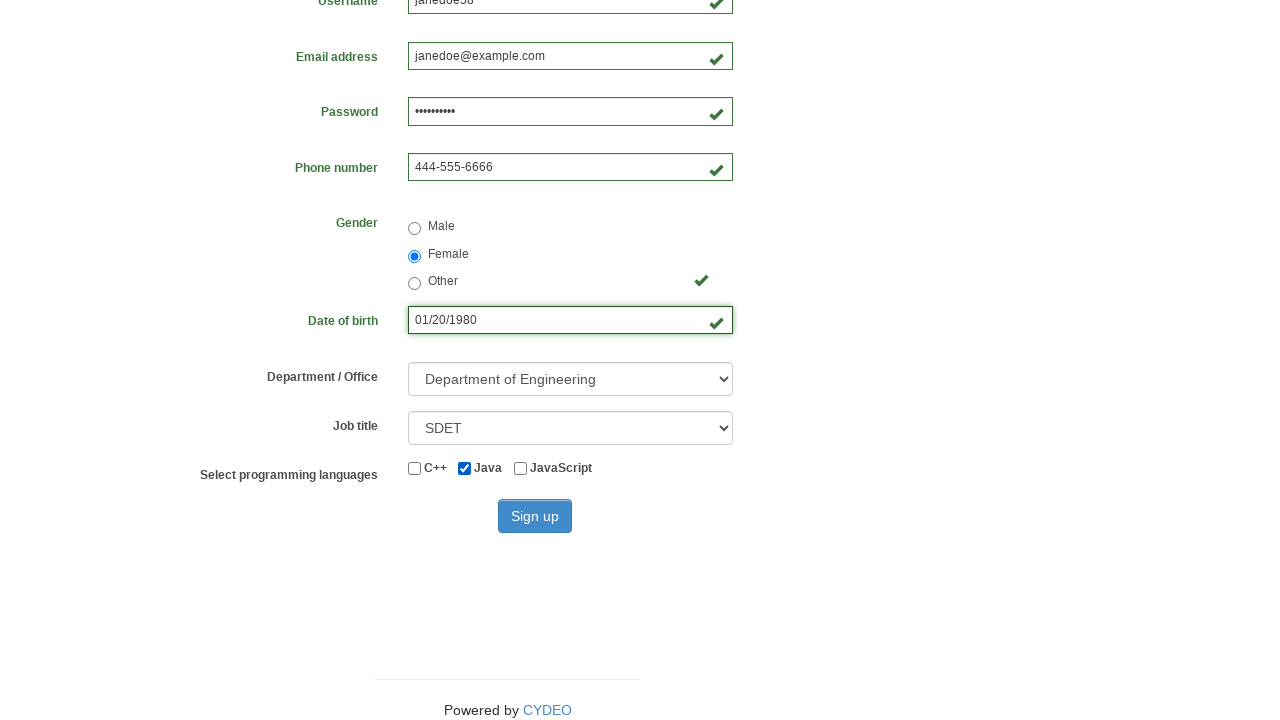

Clicked sign up button to submit registration form at (535, 516) on #wooden_spoon
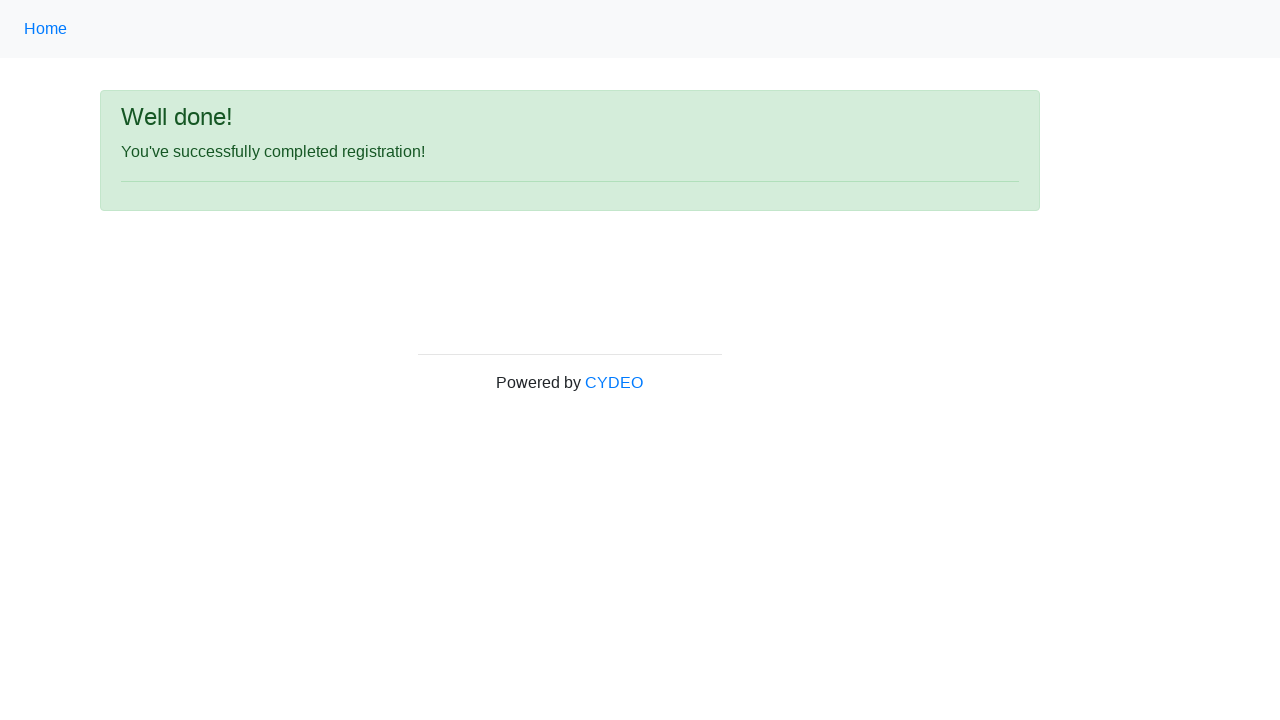

Success message appeared confirming registration
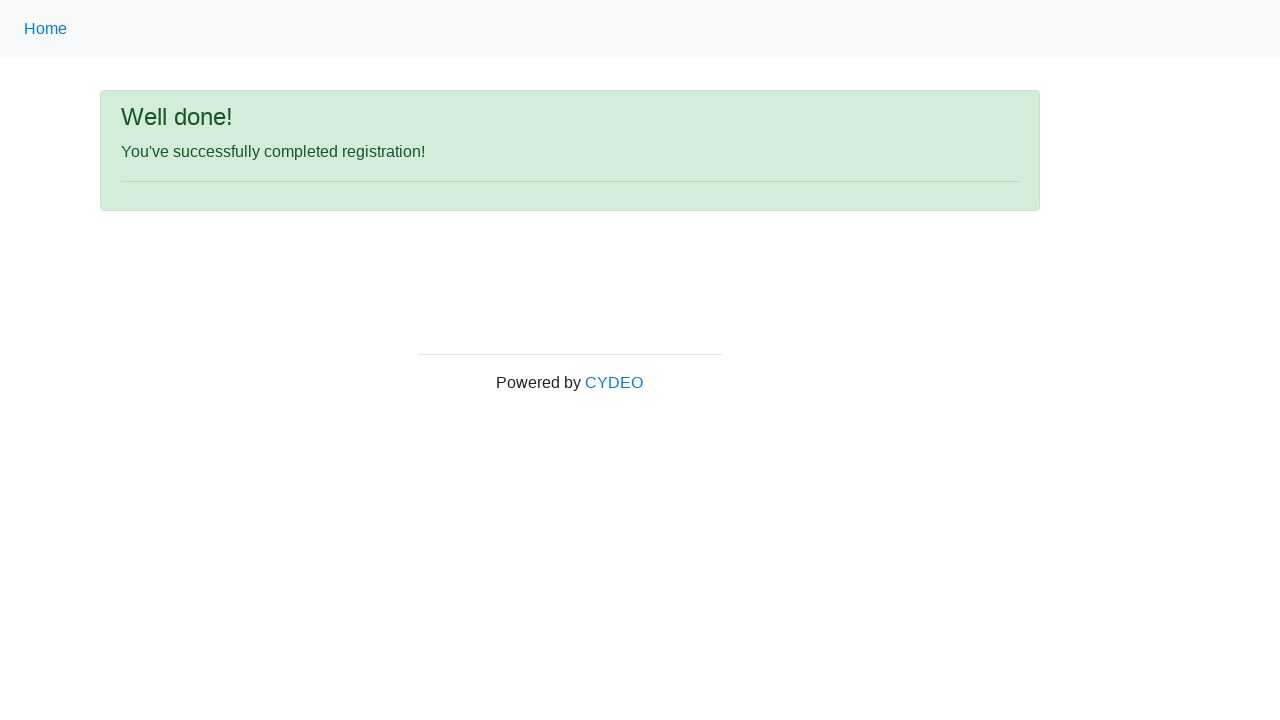

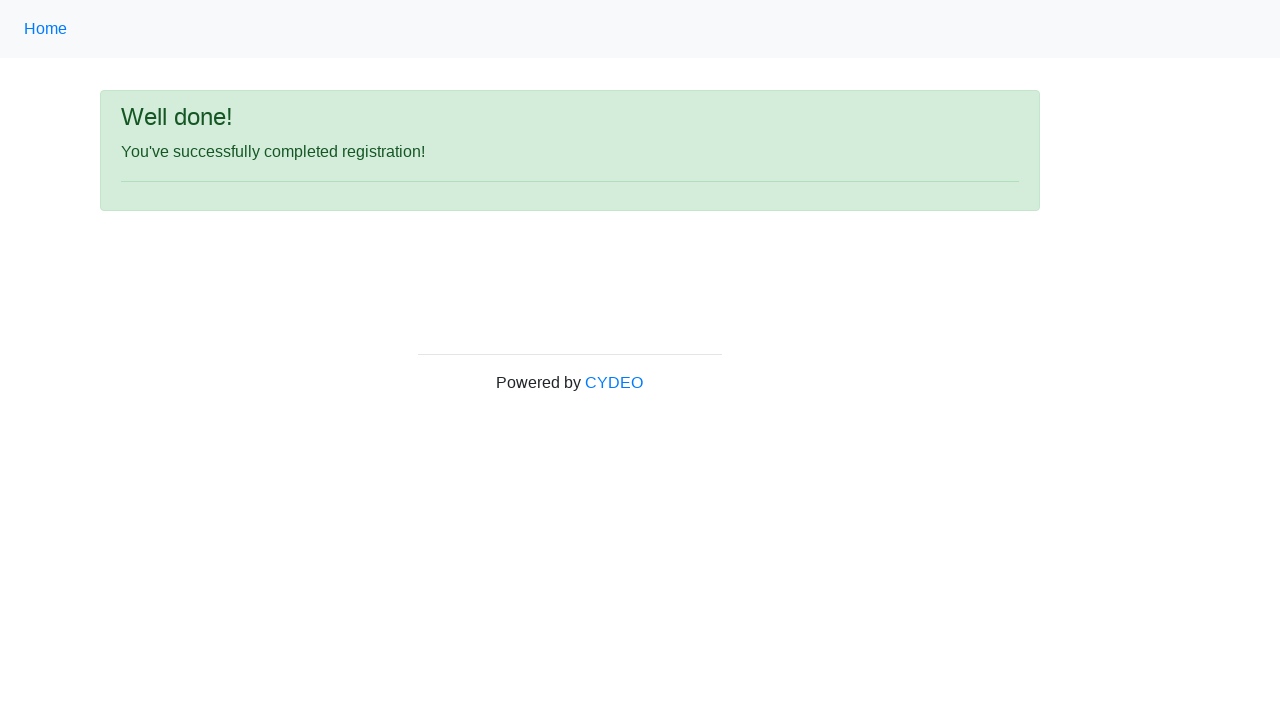